Tests cookie management functionality by adding, retrieving, and deleting cookies on the nopCommerce demo site

Starting URL: https://demo.nopcommerce.com/

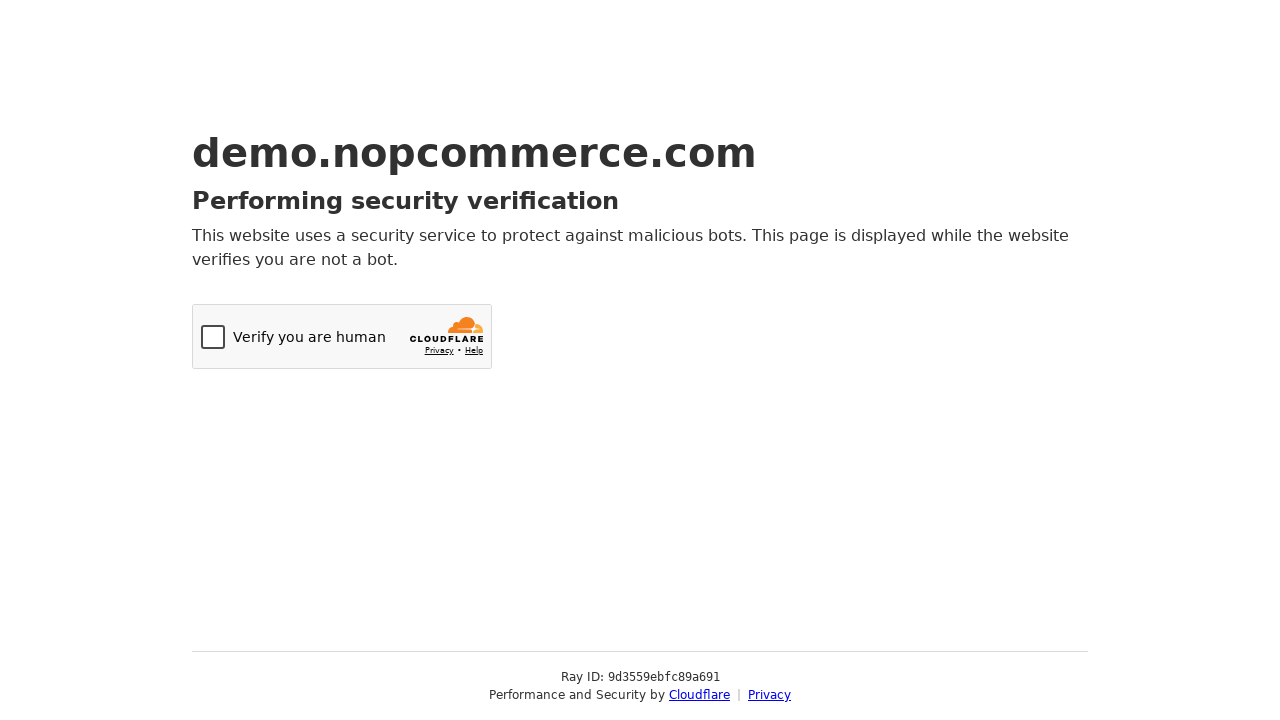

Retrieved all cookies from browser context
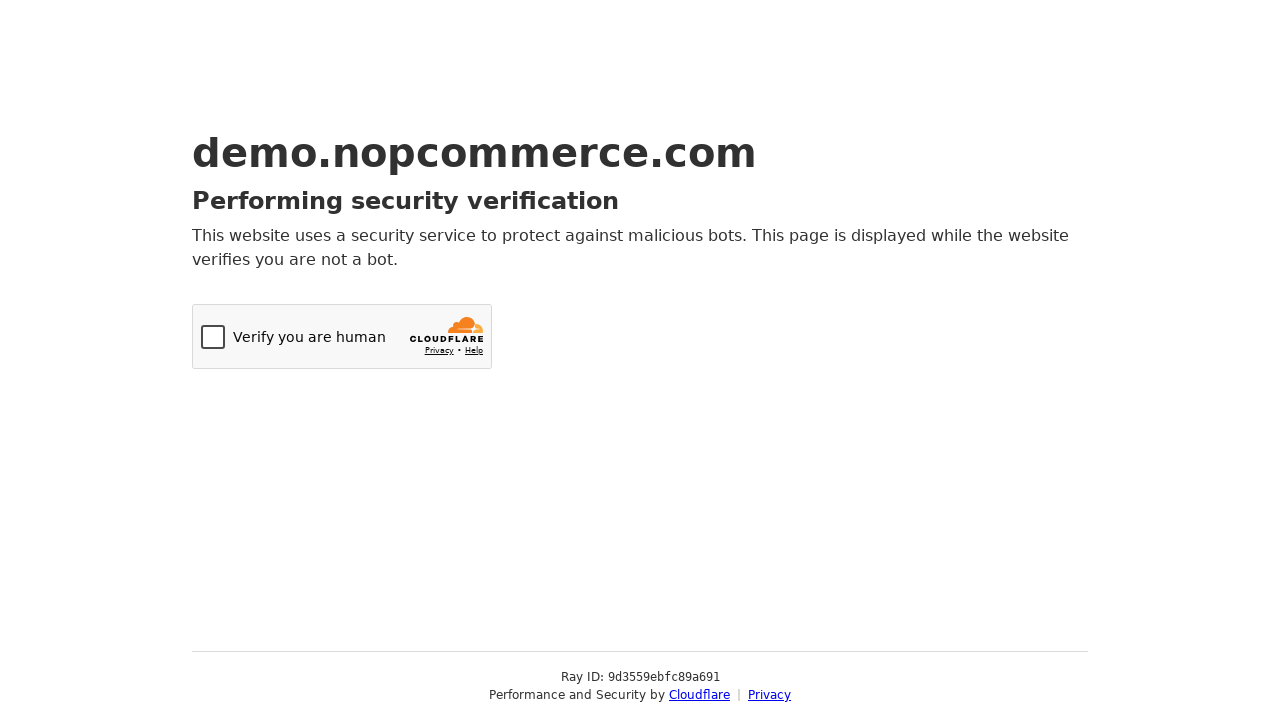

Added new cookie 'myCookie' with value 'thisIsCookie' to context
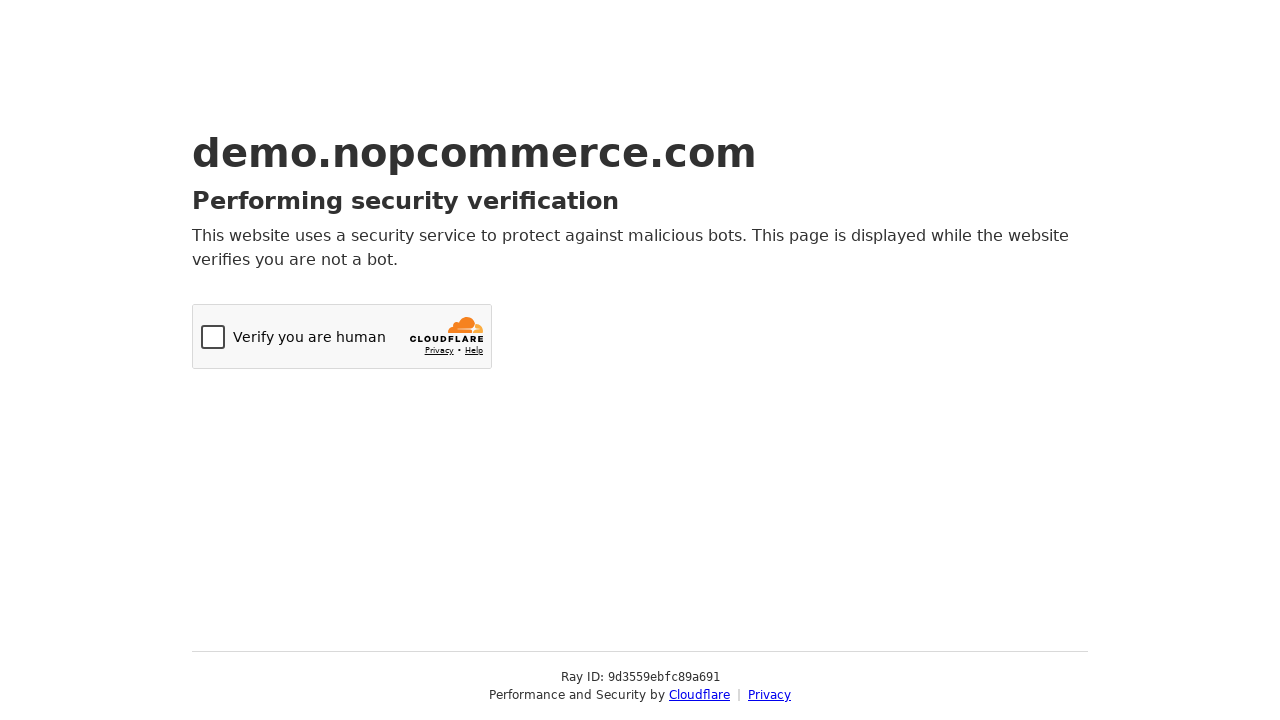

Retrieved cookies after adding new cookie
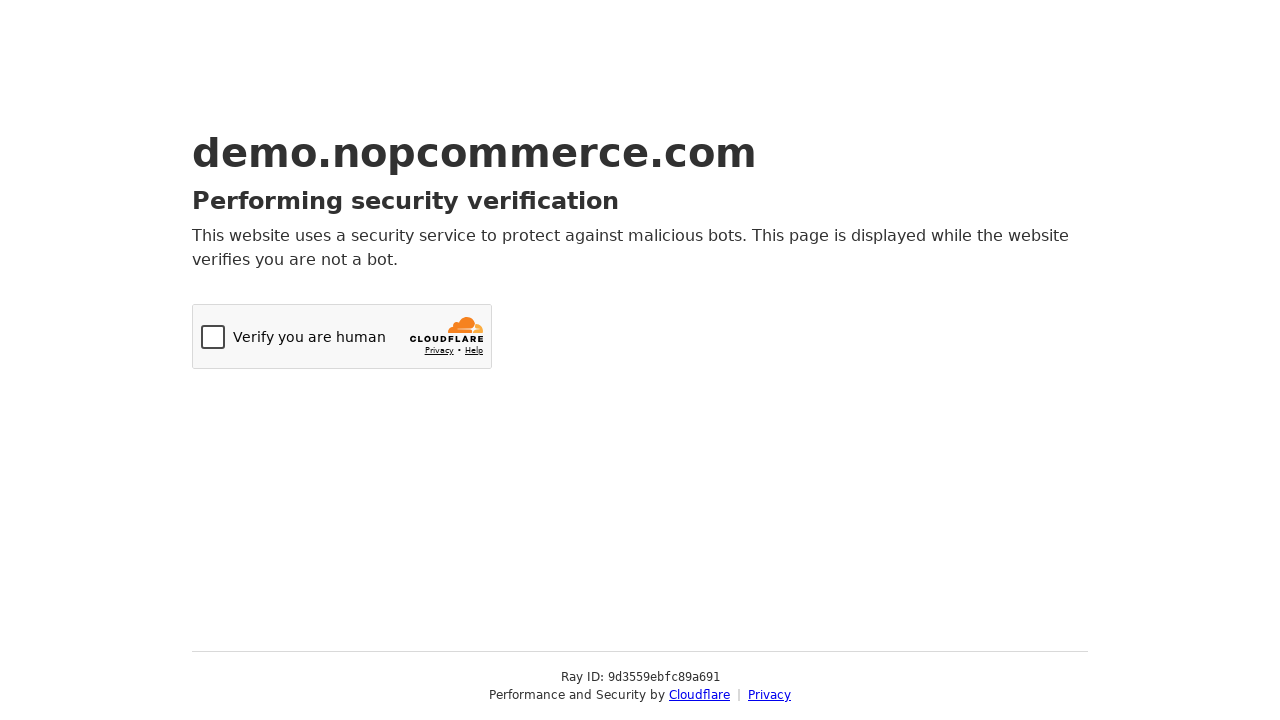

Attempted to delete 'myCookie' by setting expiration date to 0
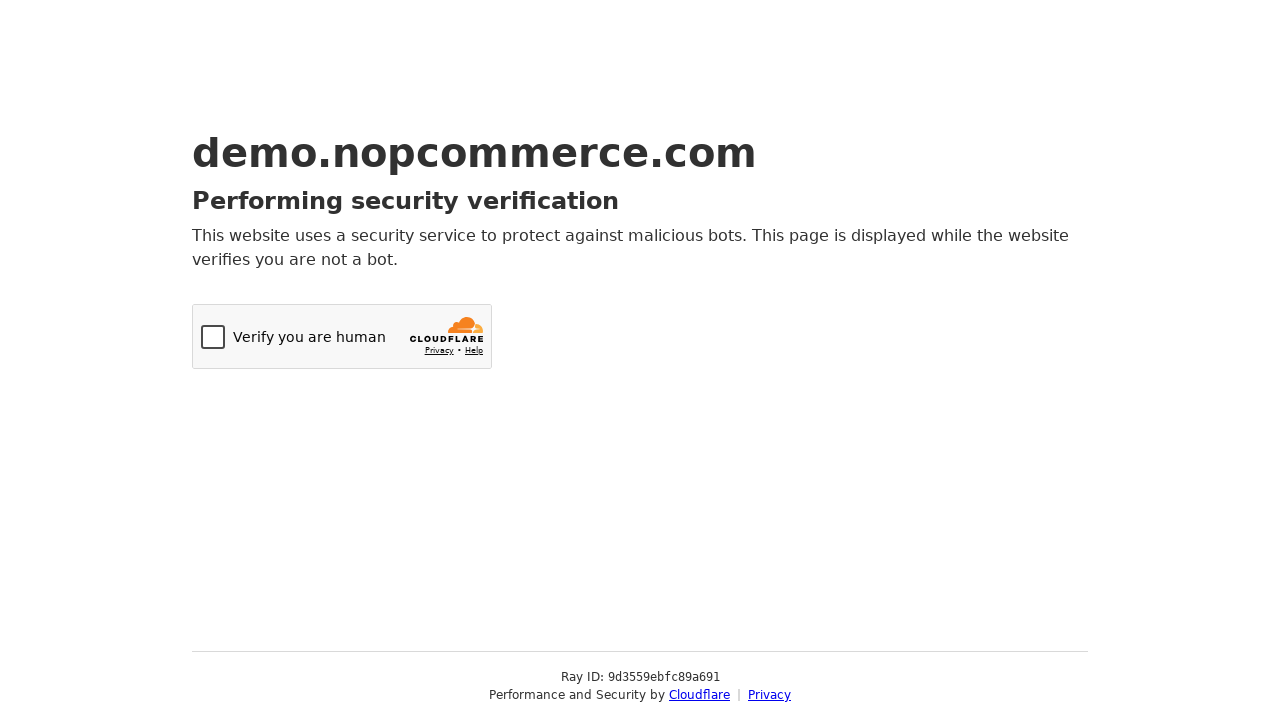

Reloaded page to apply cookie changes
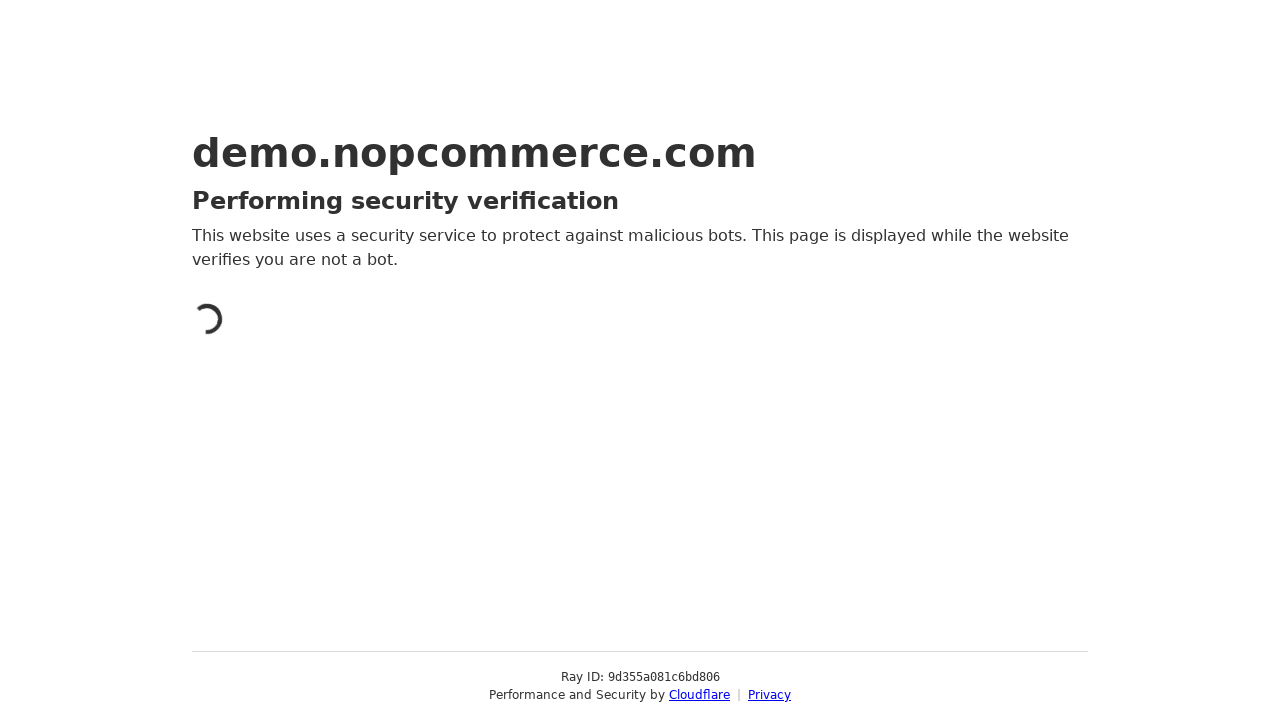

Retrieved cookies after page reload and deletion attempt
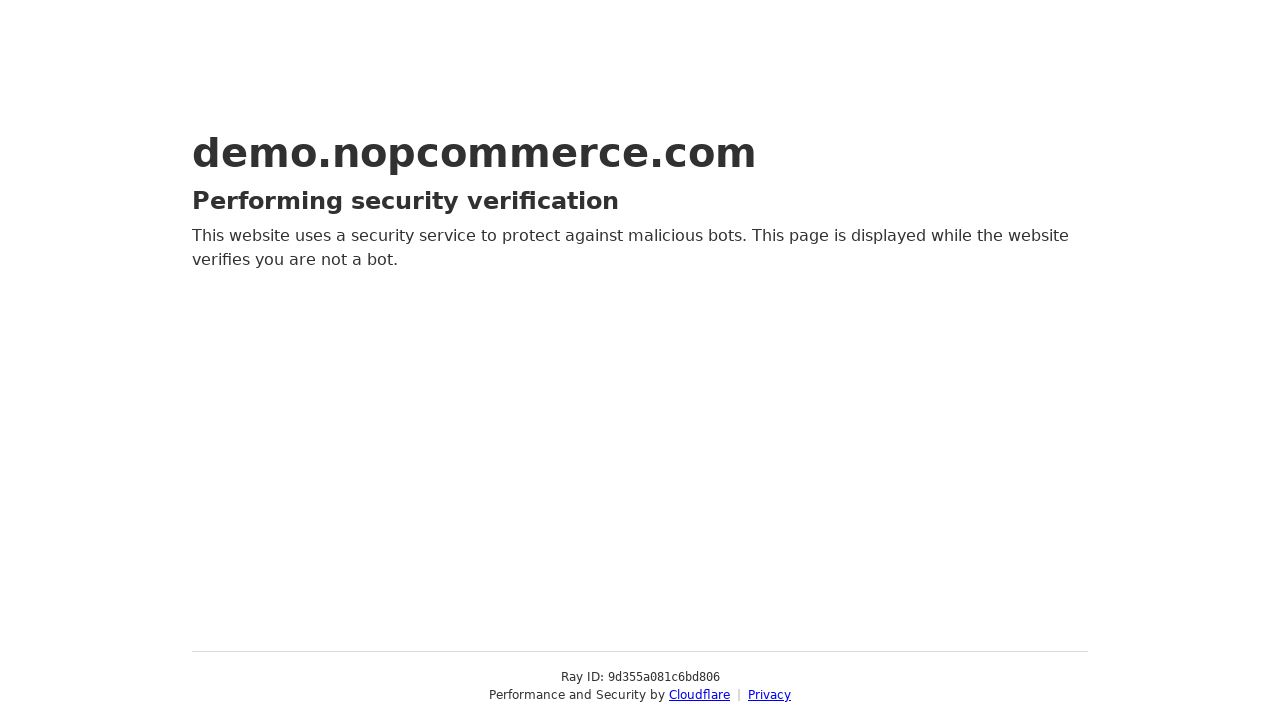

Cleared all cookies from browser context
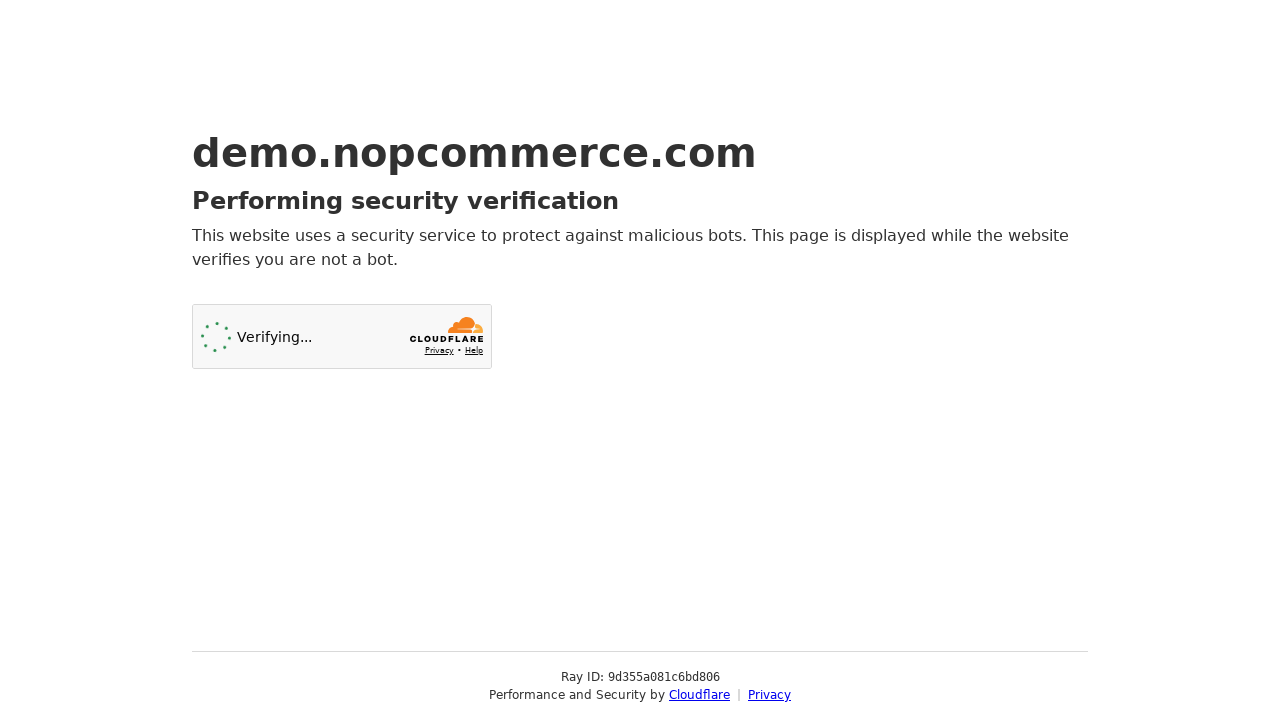

Retrieved cookies after clearing all cookies
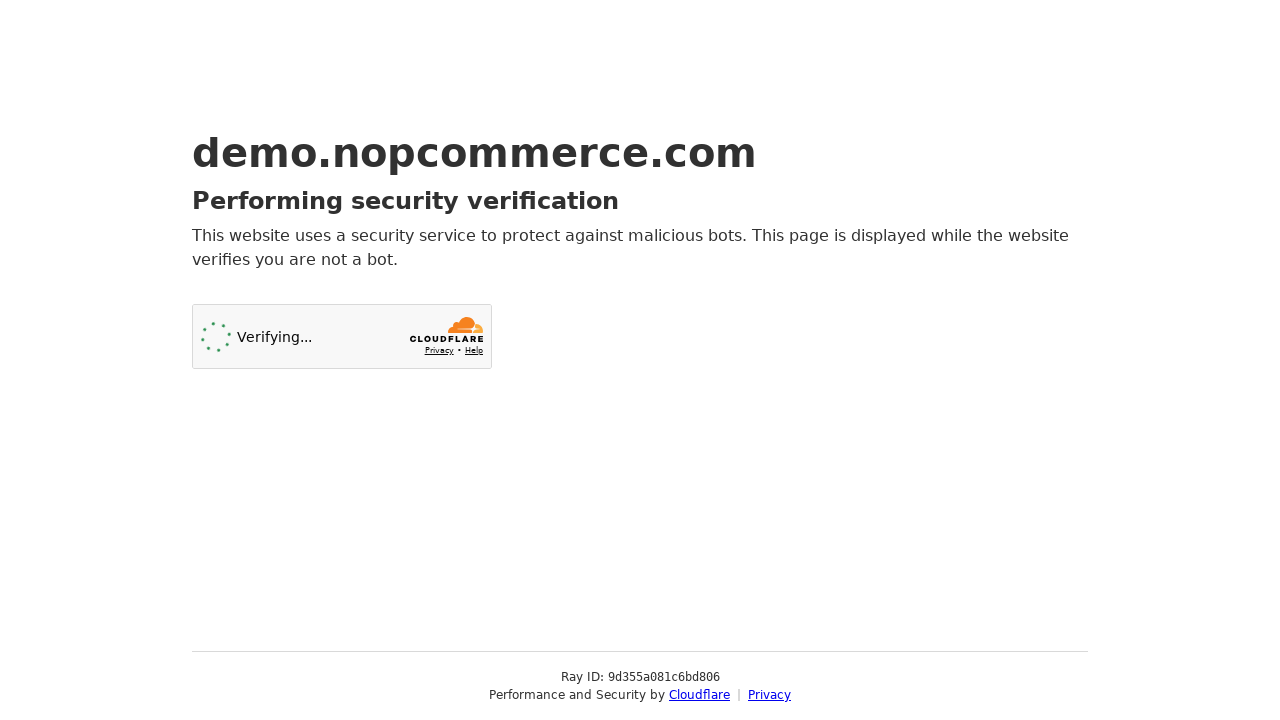

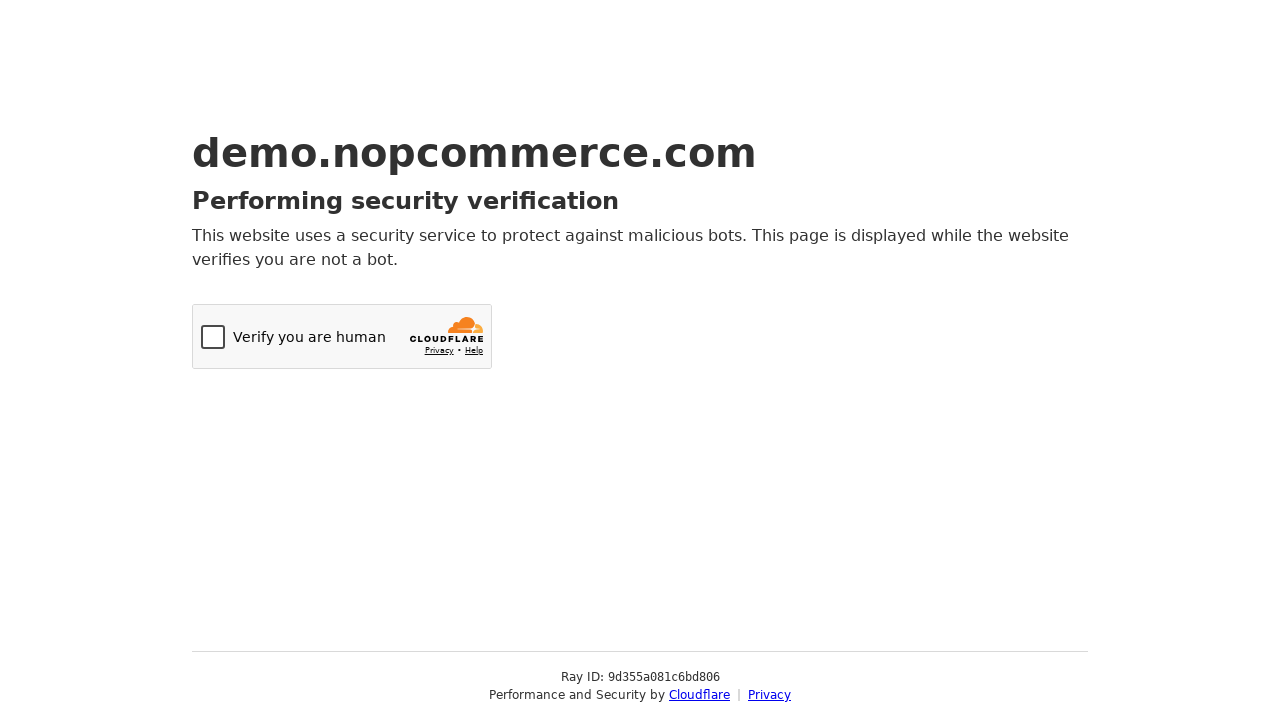